Tests that the complete-all checkbox updates state when individual items are completed or cleared

Starting URL: https://demo.playwright.dev/todomvc

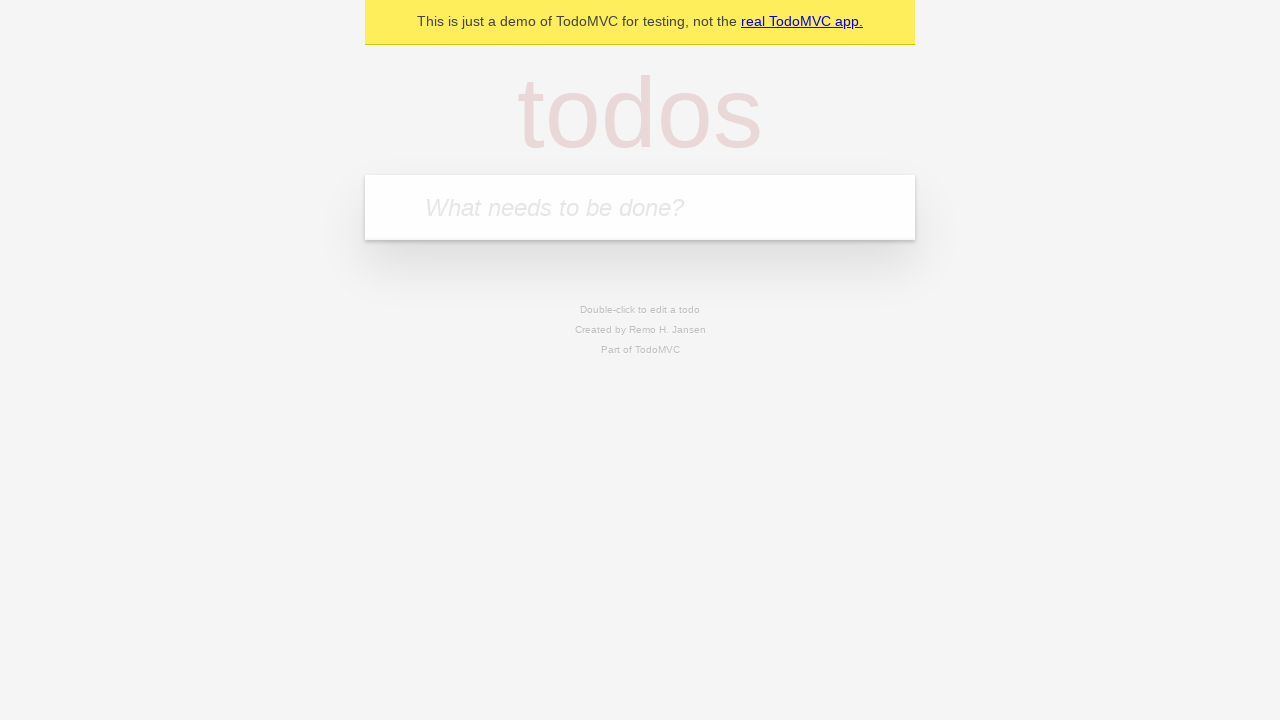

Filled todo input with 'buy some cheese' on internal:attr=[placeholder="What needs to be done?"i]
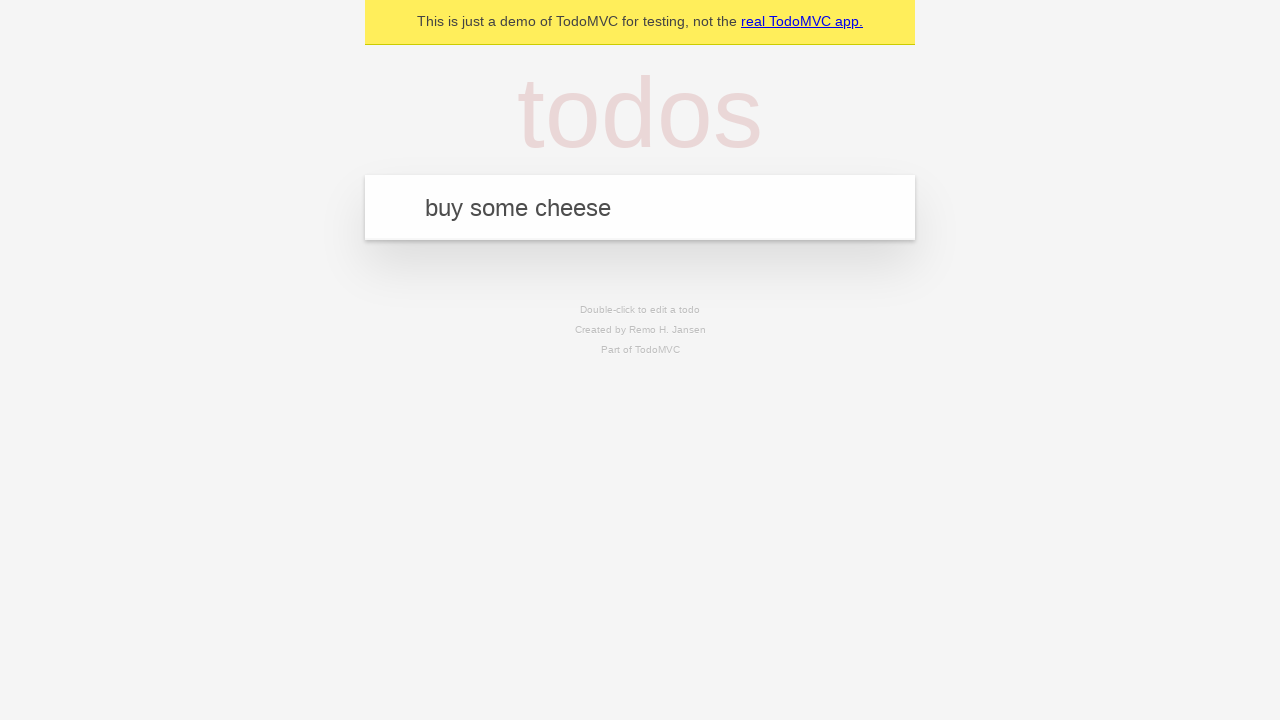

Pressed Enter to add todo 'buy some cheese' on internal:attr=[placeholder="What needs to be done?"i]
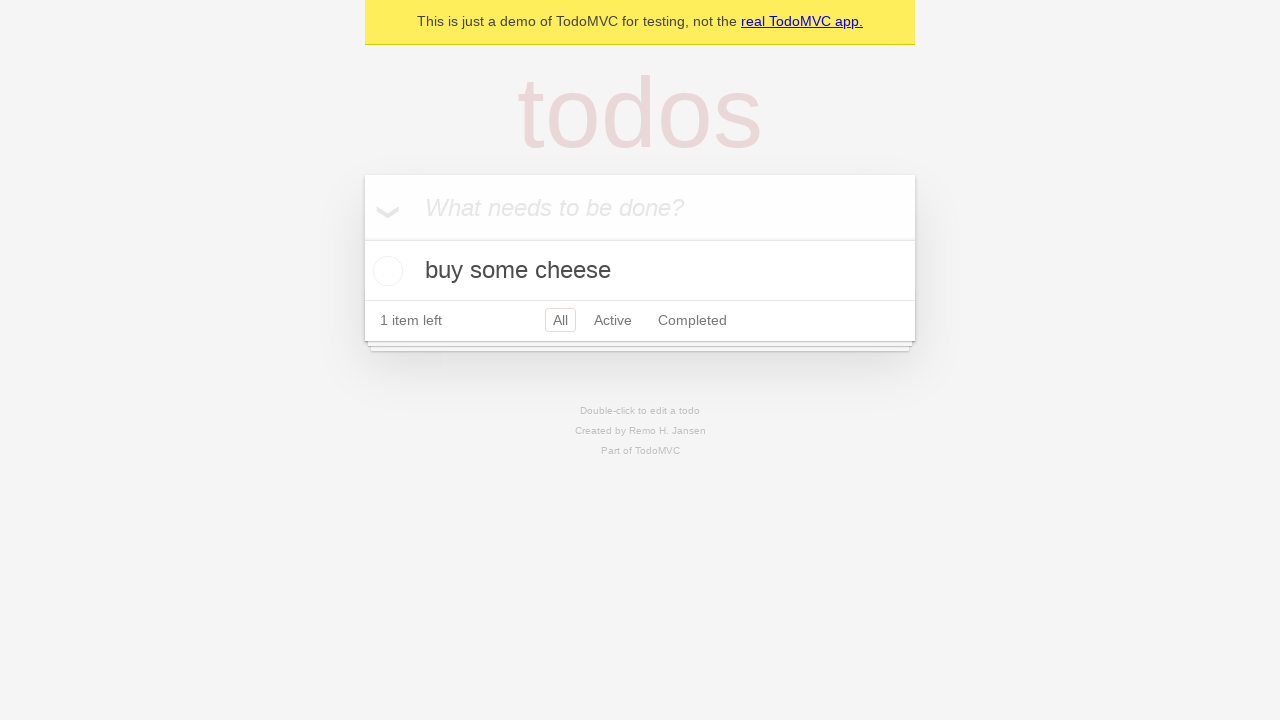

Filled todo input with 'feed the cat' on internal:attr=[placeholder="What needs to be done?"i]
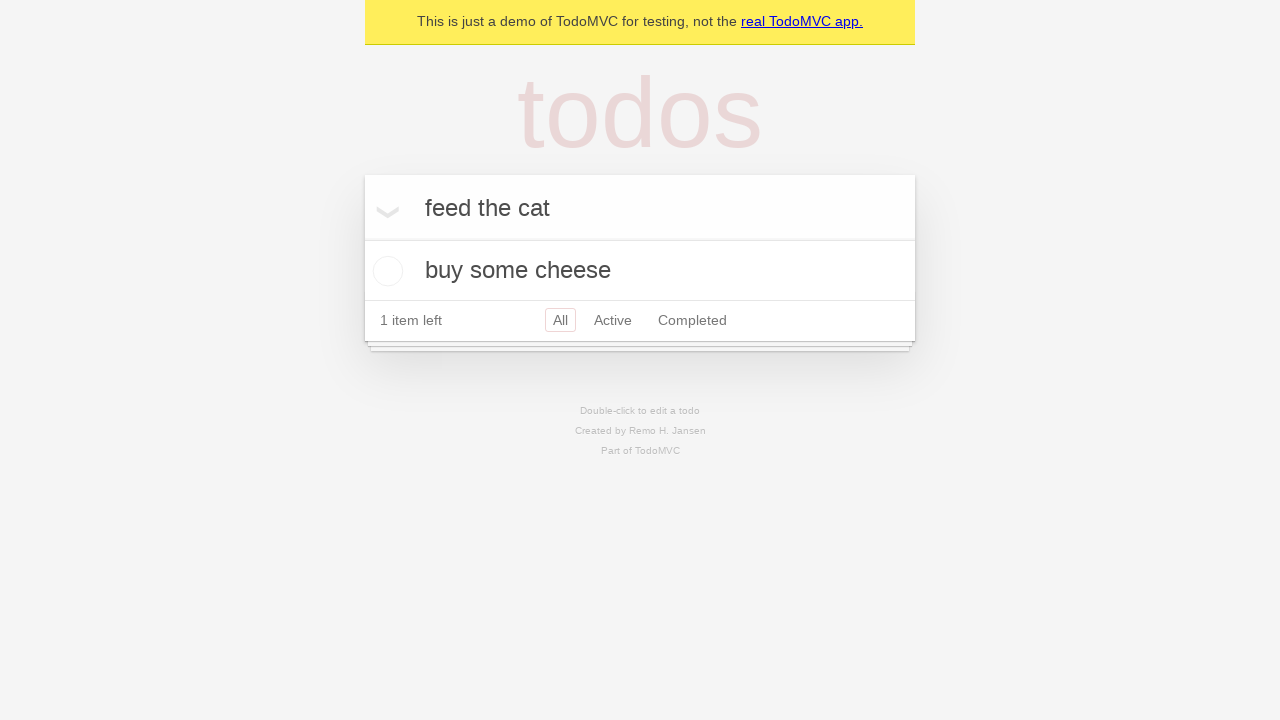

Pressed Enter to add todo 'feed the cat' on internal:attr=[placeholder="What needs to be done?"i]
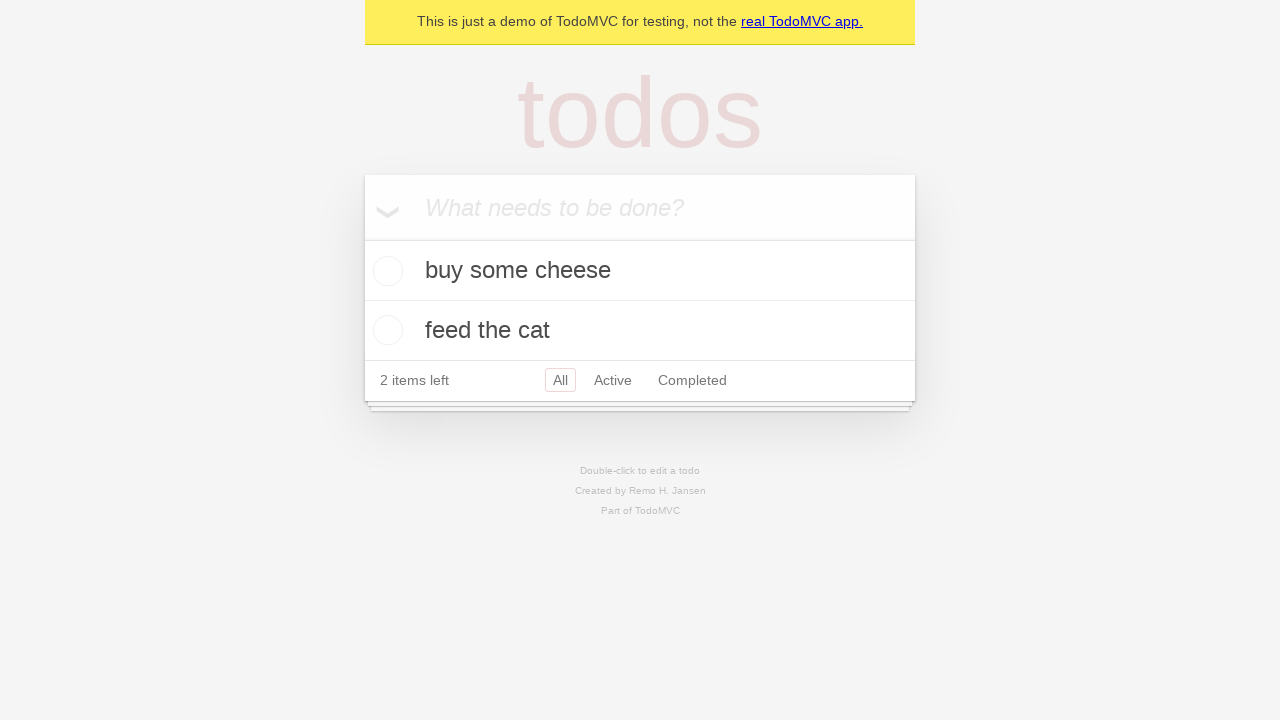

Filled todo input with 'book a doctors appointment' on internal:attr=[placeholder="What needs to be done?"i]
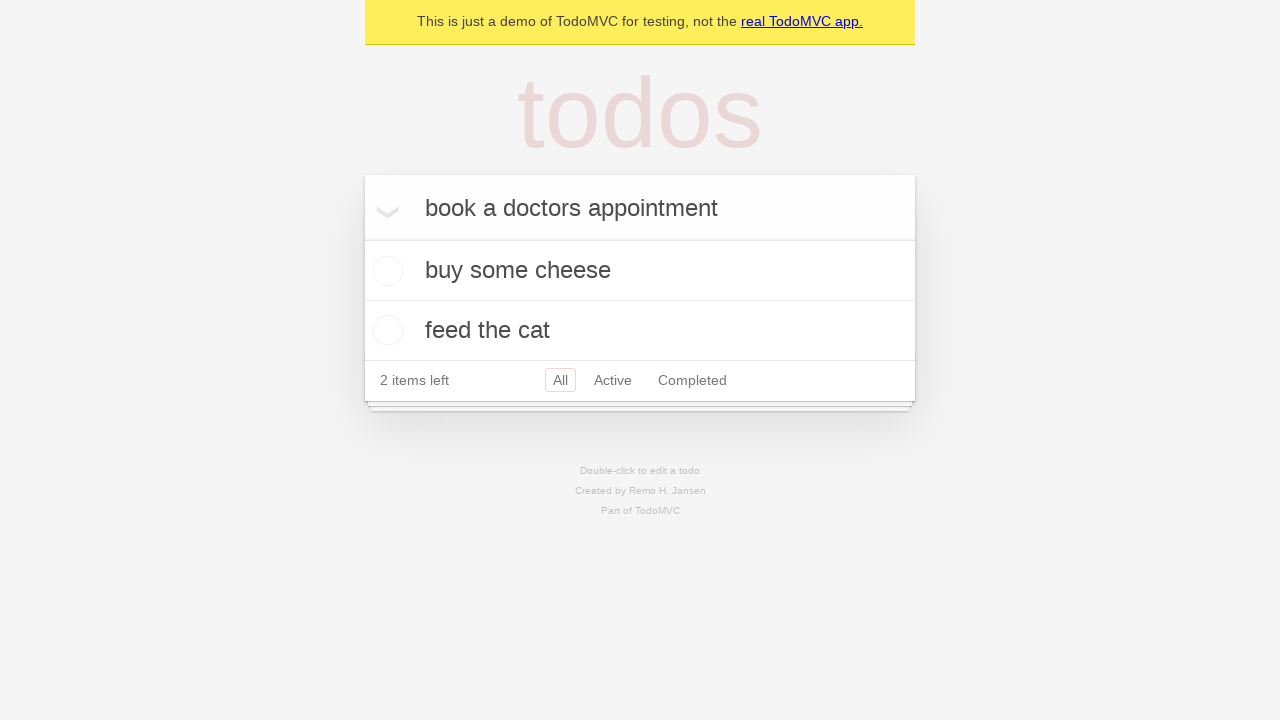

Pressed Enter to add todo 'book a doctors appointment' on internal:attr=[placeholder="What needs to be done?"i]
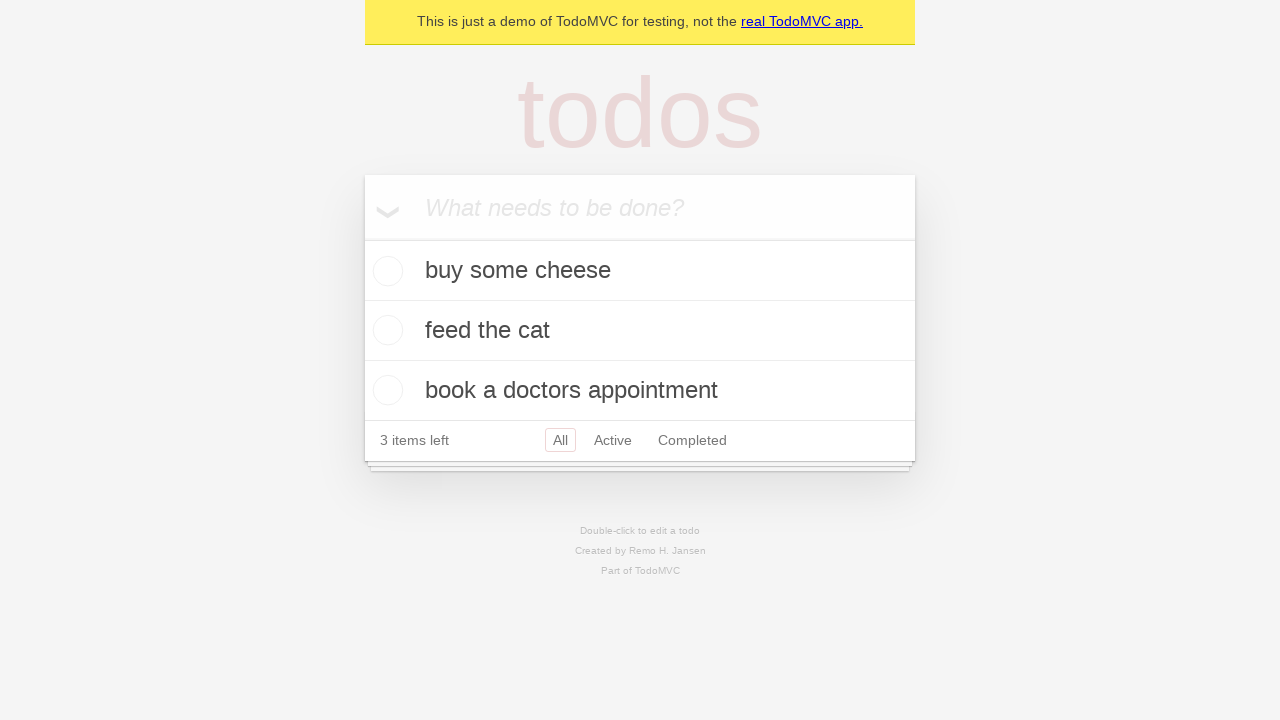

Checked the 'Mark all as complete' checkbox at (362, 238) on internal:label="Mark all as complete"i
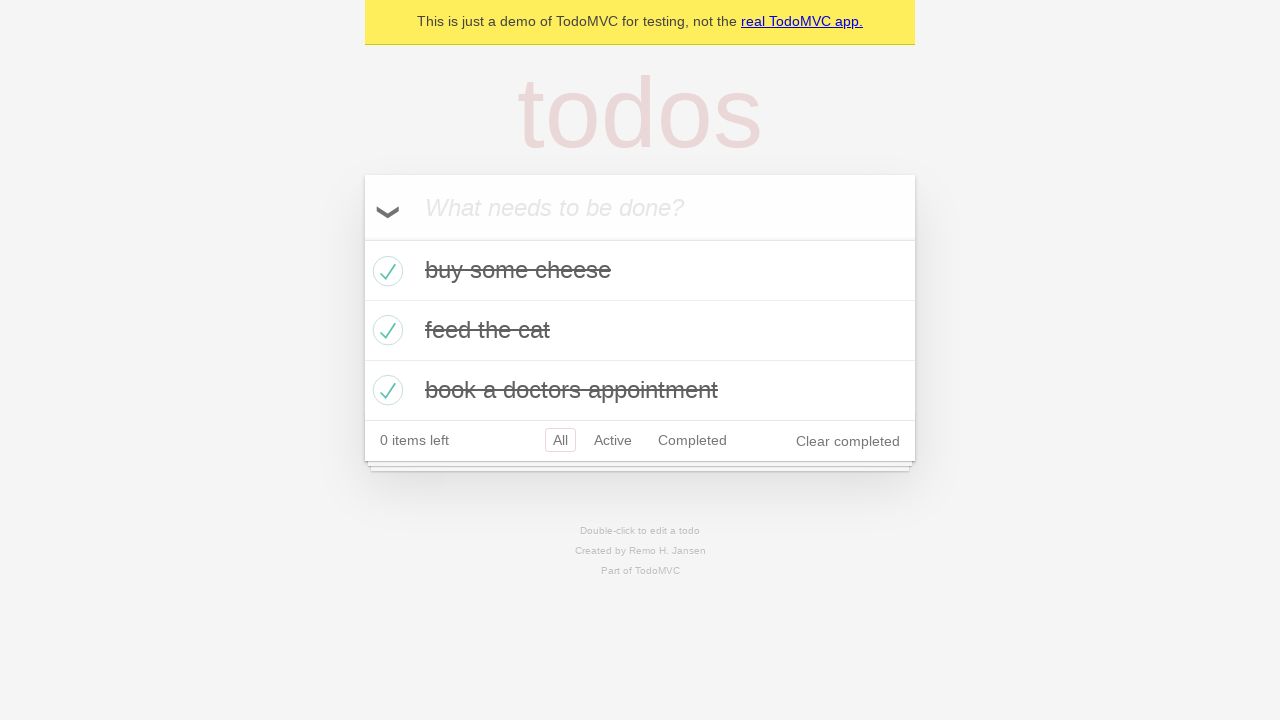

Unchecked the first todo item checkbox at (385, 271) on internal:testid=[data-testid="todo-item"s] >> nth=0 >> internal:role=checkbox
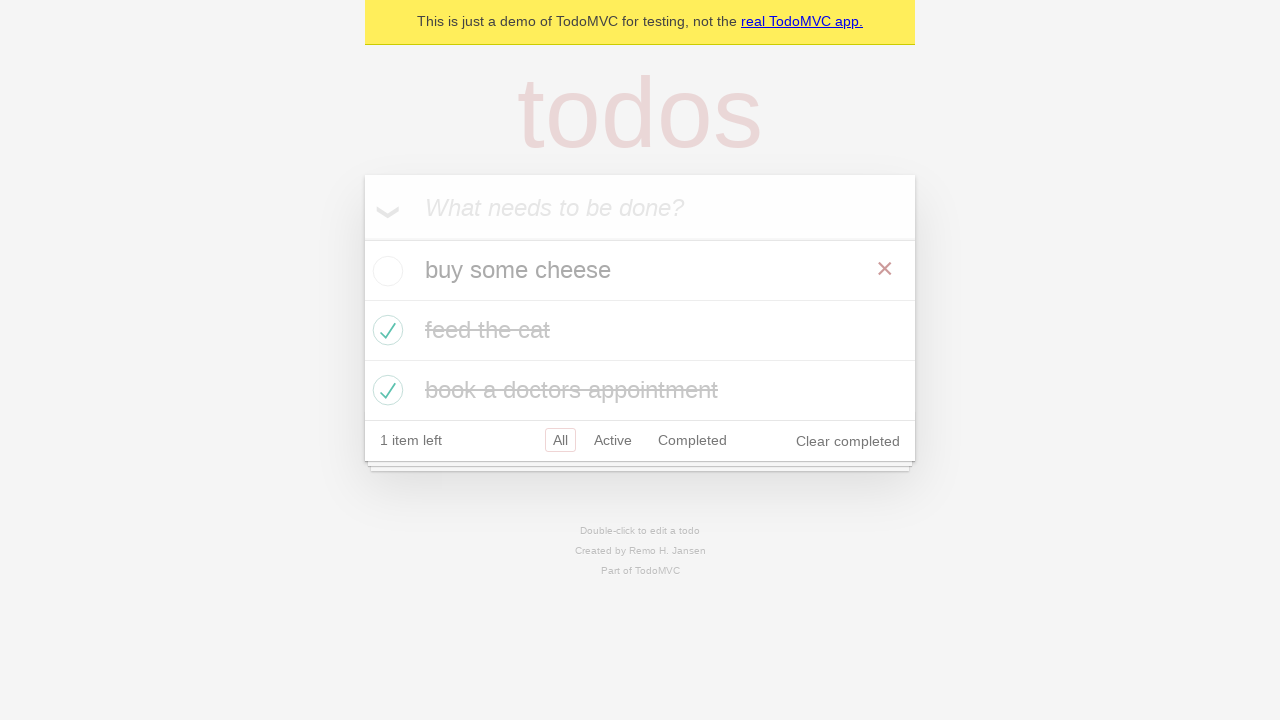

Checked the first todo item checkbox again at (385, 271) on internal:testid=[data-testid="todo-item"s] >> nth=0 >> internal:role=checkbox
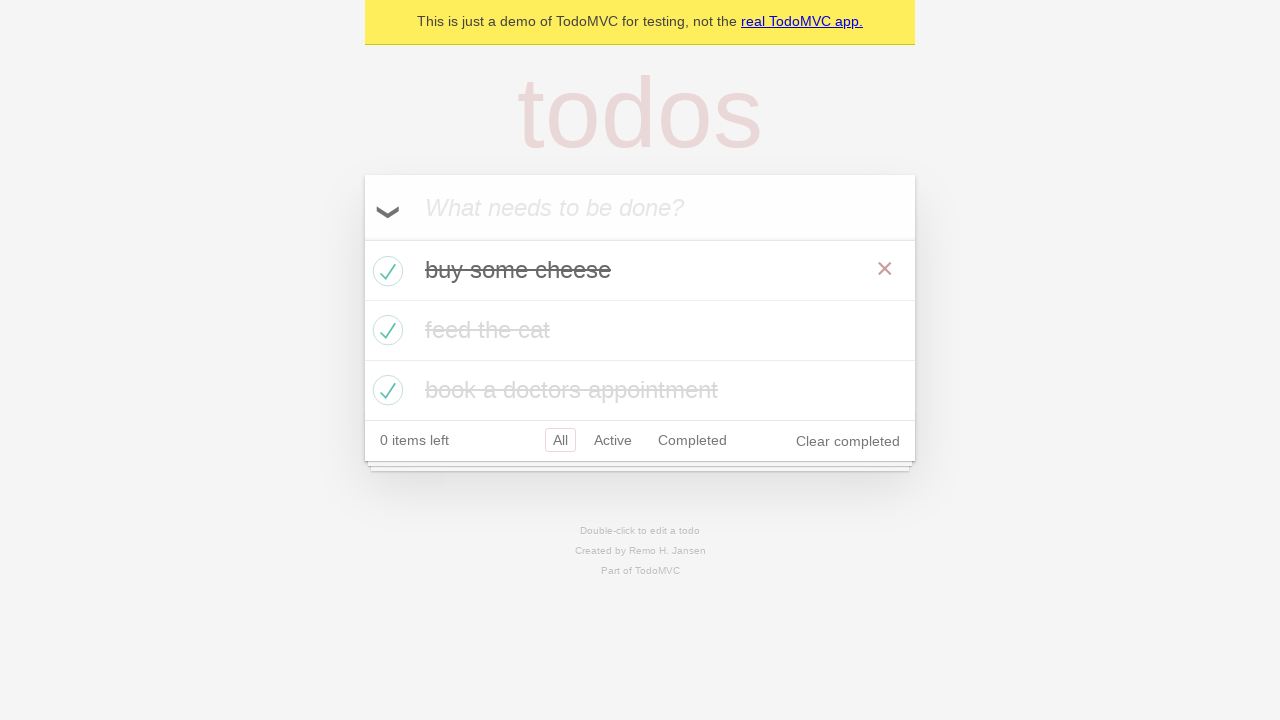

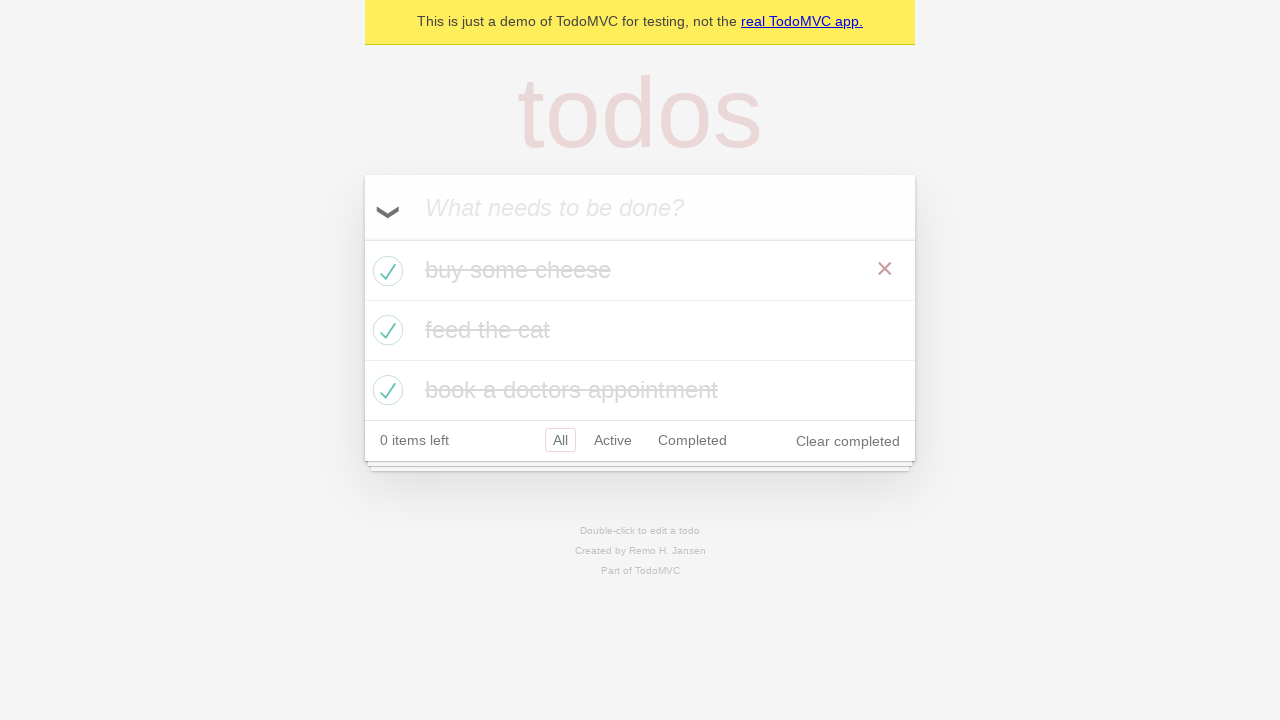